Tests explicit wait functionality by waiting for a price element to show "$100", then clicking a book button, reading a value, calculating a mathematical result (log of |12*sin(x)|), entering the answer, and submitting it.

Starting URL: http://suninjuly.github.io/explicit_wait2.html

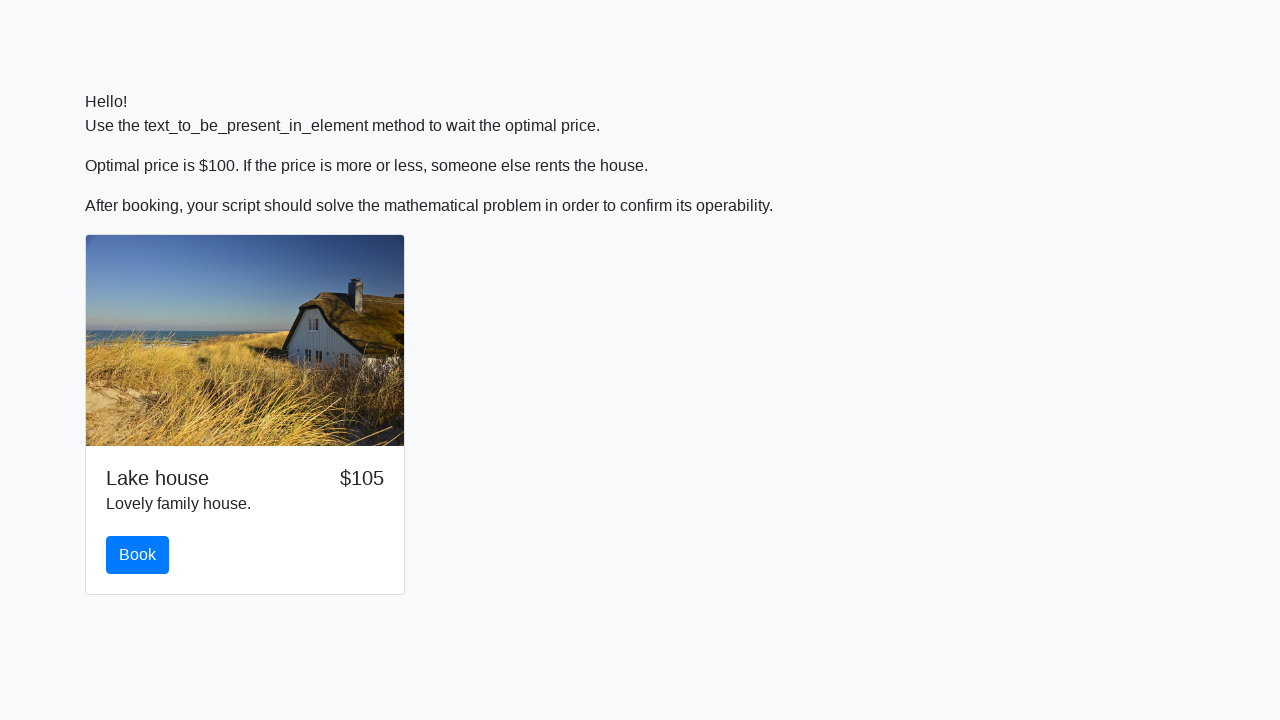

Waited for price element to show '$100'
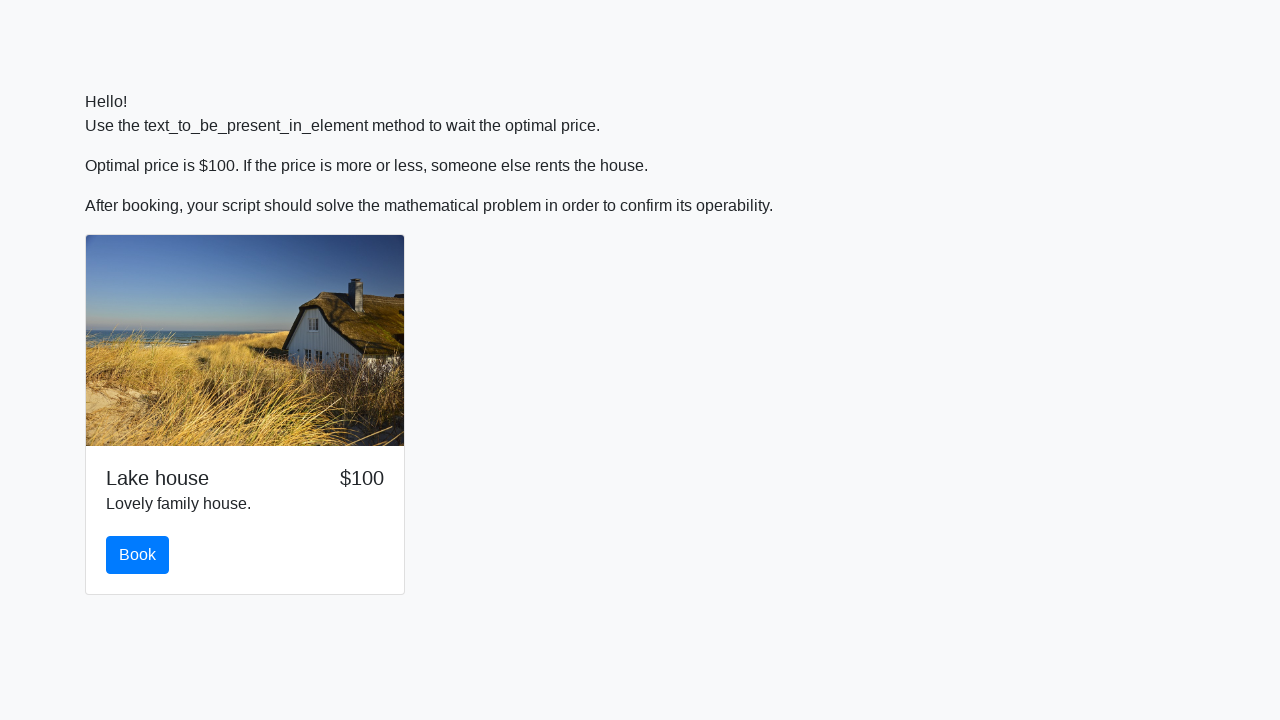

Clicked the book button at (138, 555) on #book
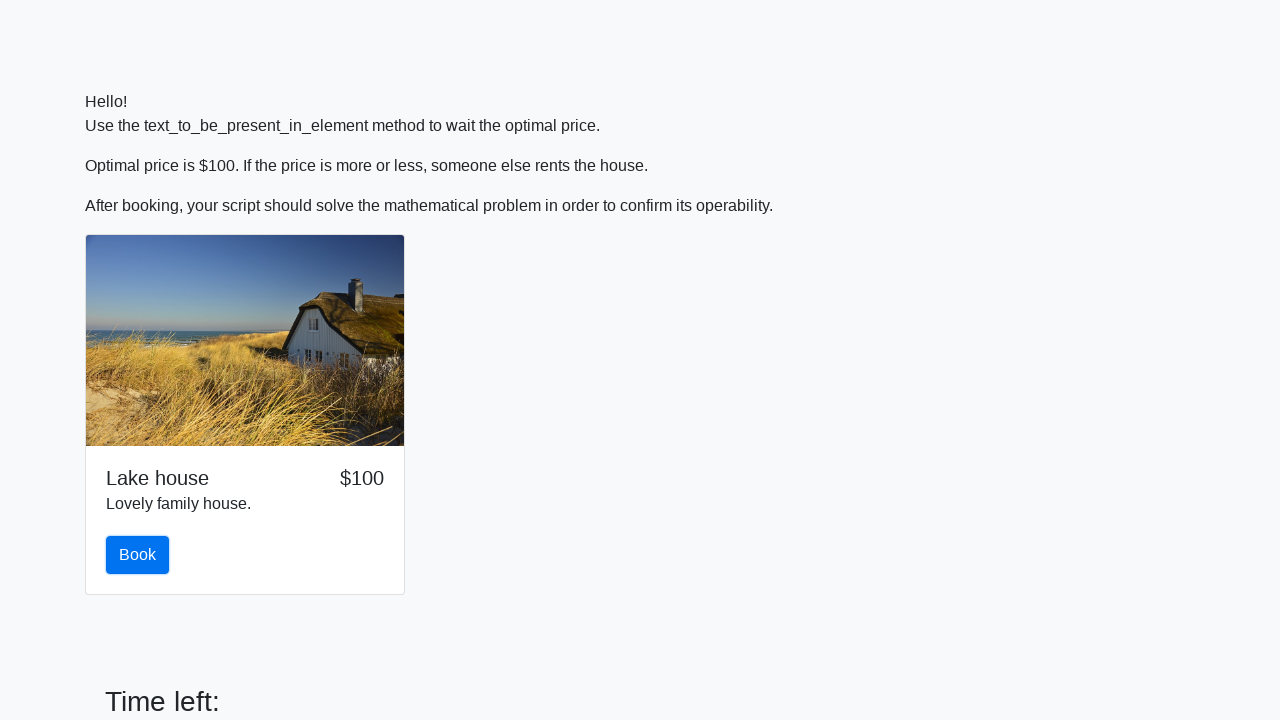

Retrieved value from input_value element: 221
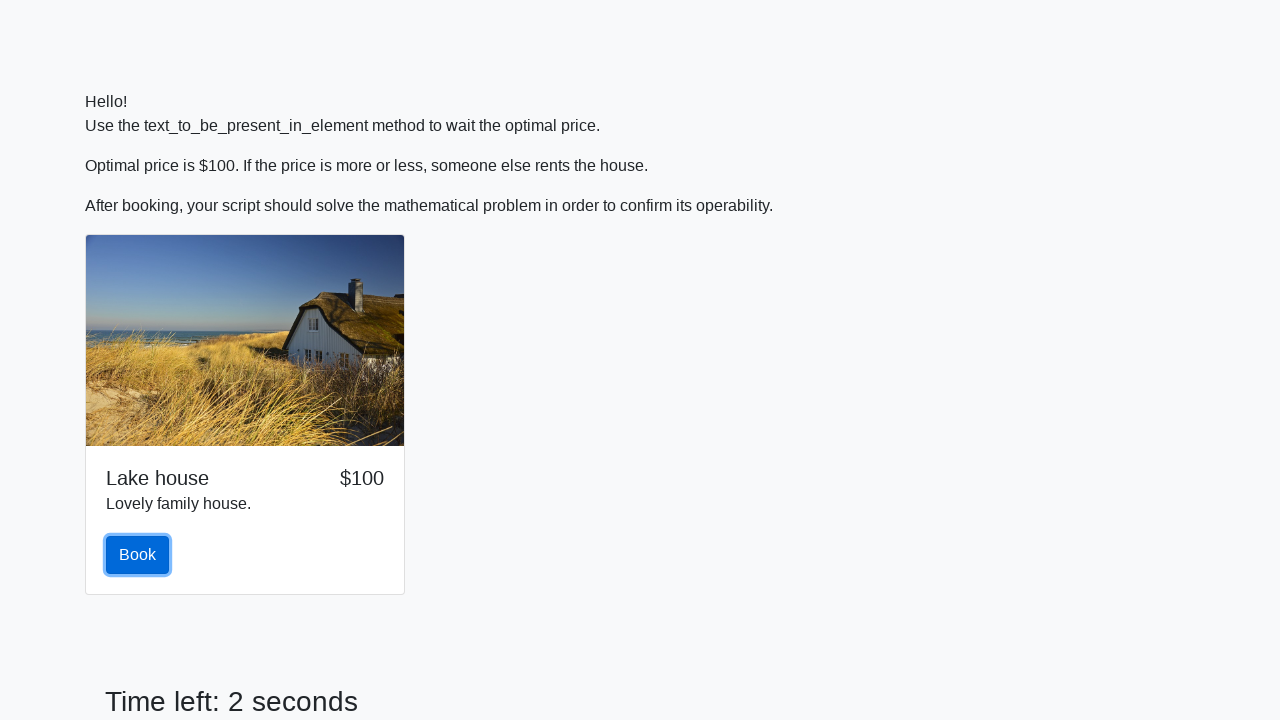

Calculated answer using logarithm formula: log(|12*sin(221)|) = 2.363799242138748
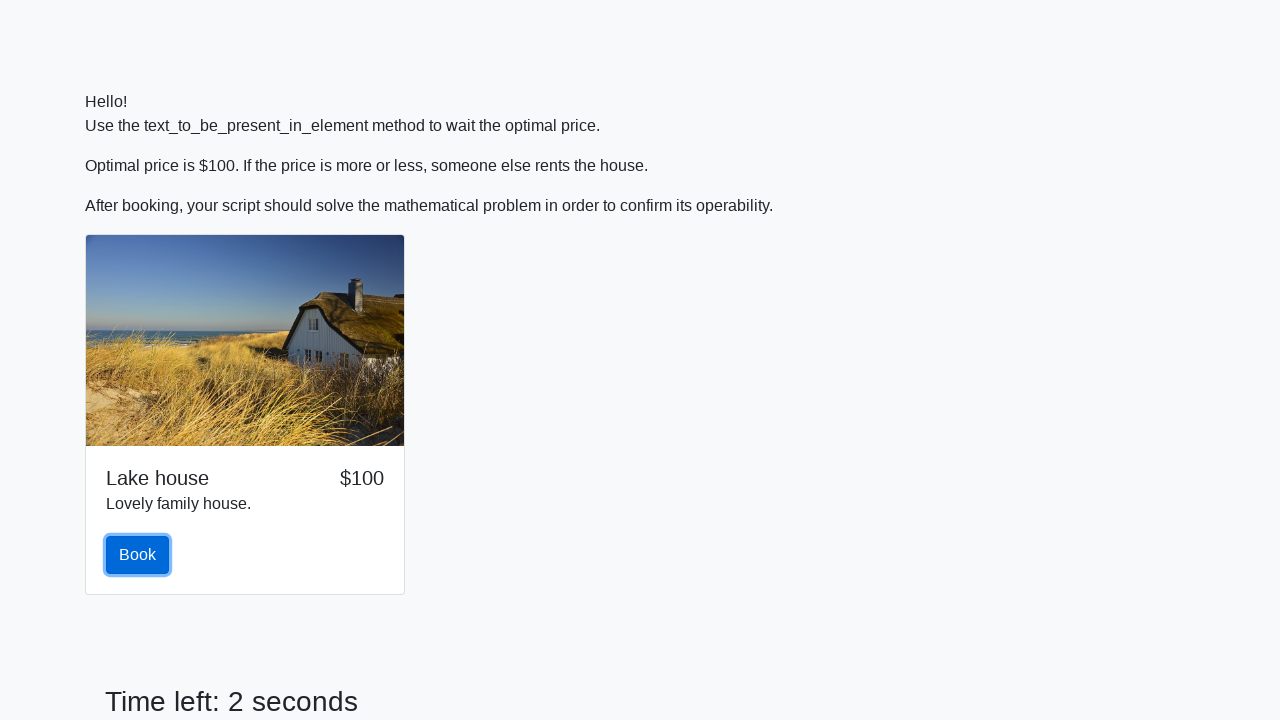

Filled answer field with calculated value: 2.363799242138748 on #answer
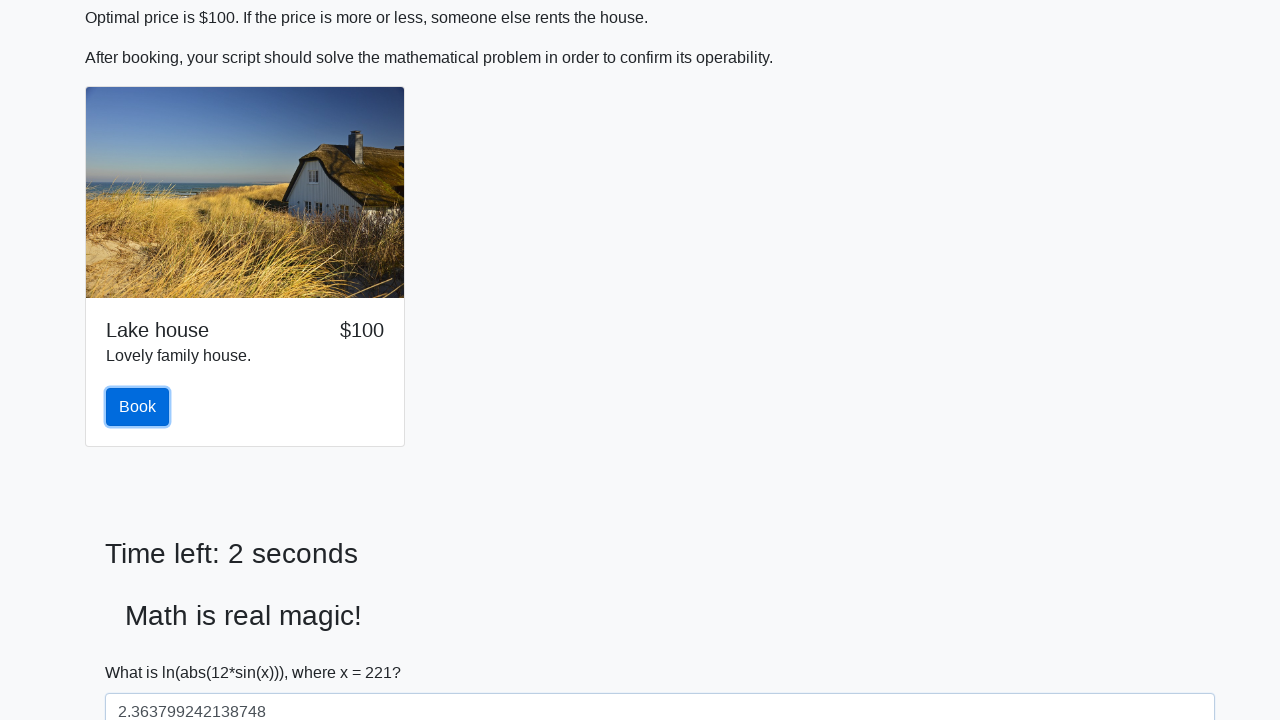

Clicked the solve button at (143, 651) on #solve
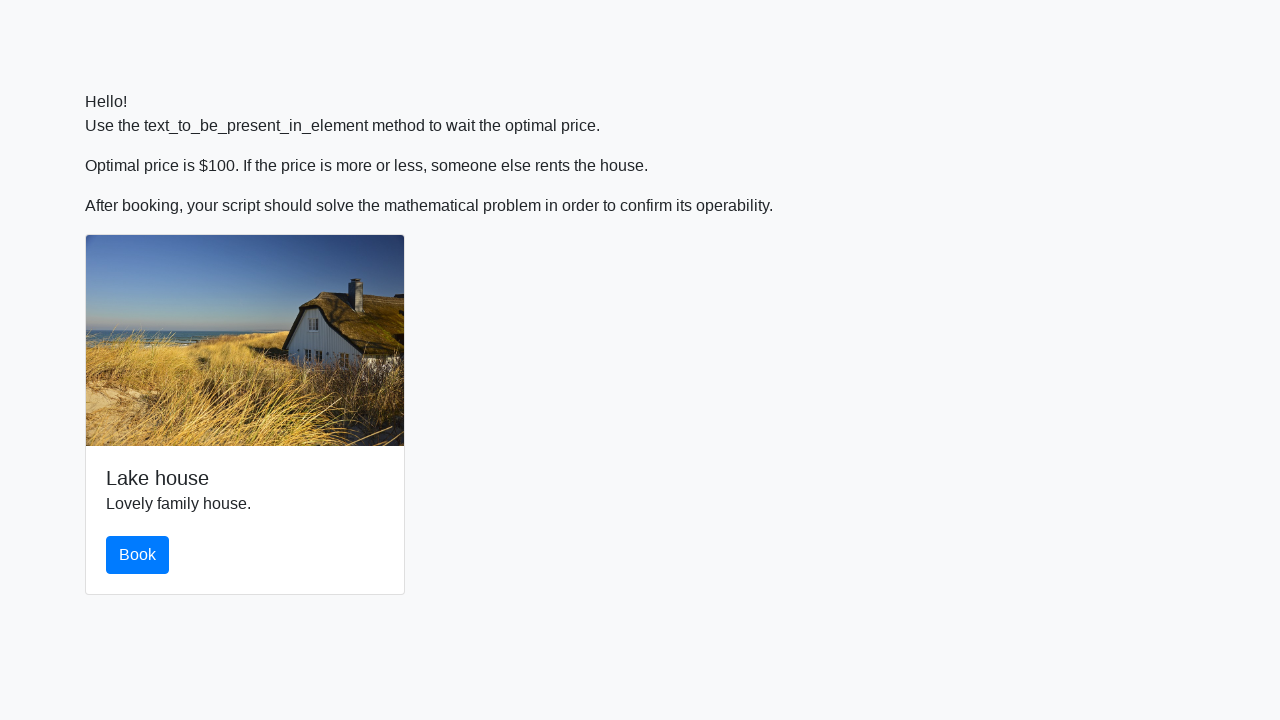

Set up alert dialog handler to accept dialogs
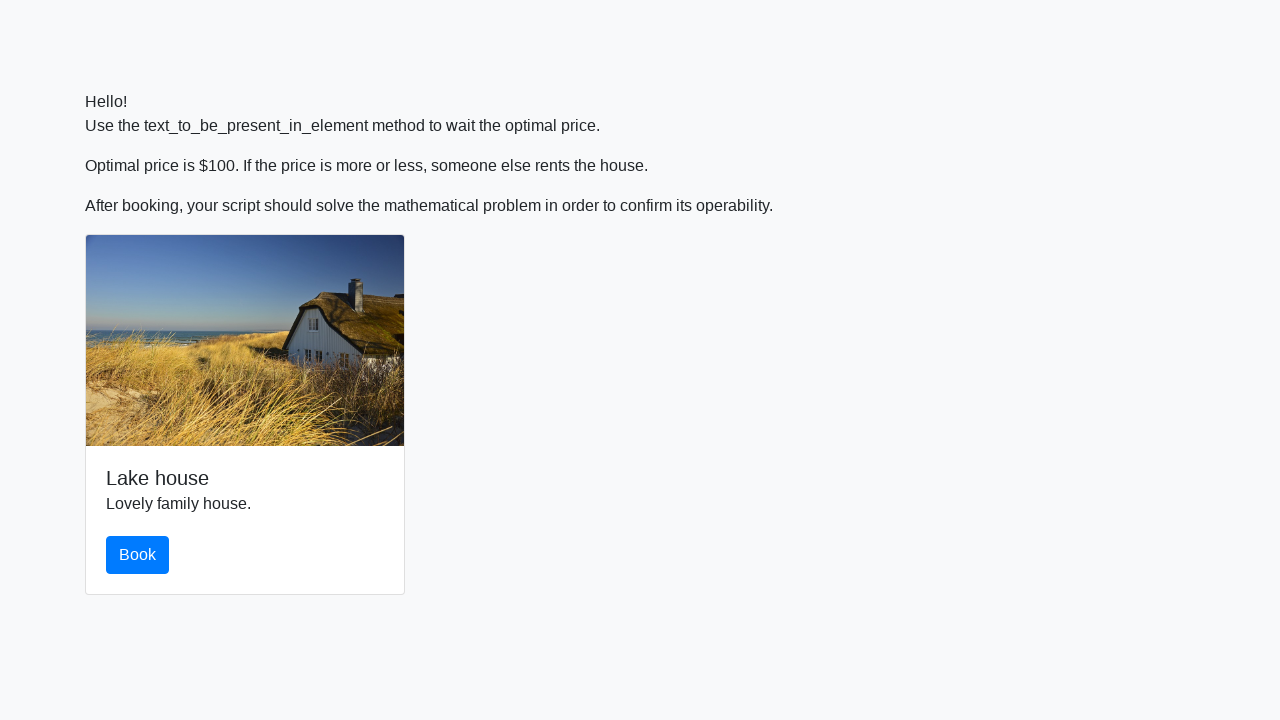

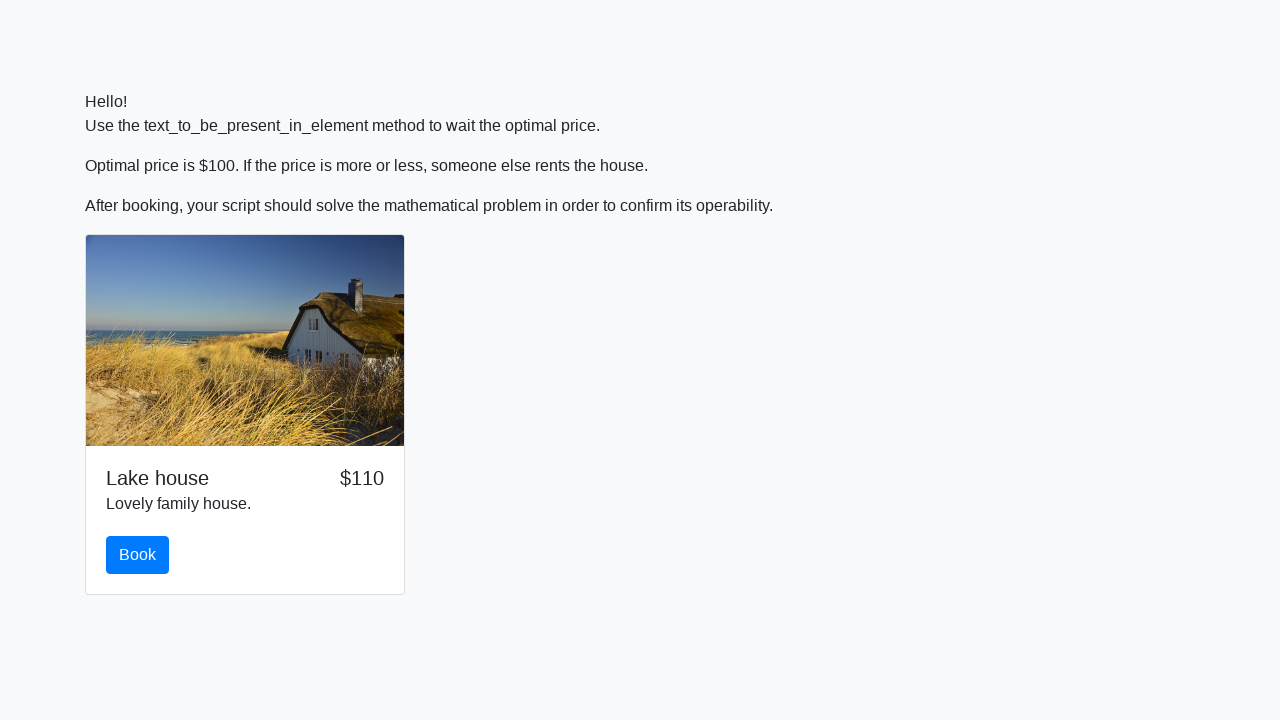